Navigates to W3Schools HTML tables tutorial page and verifies that the customers table contains cells with data by locating all table cells.

Starting URL: https://www.w3schools.com/html/html_tables.asp

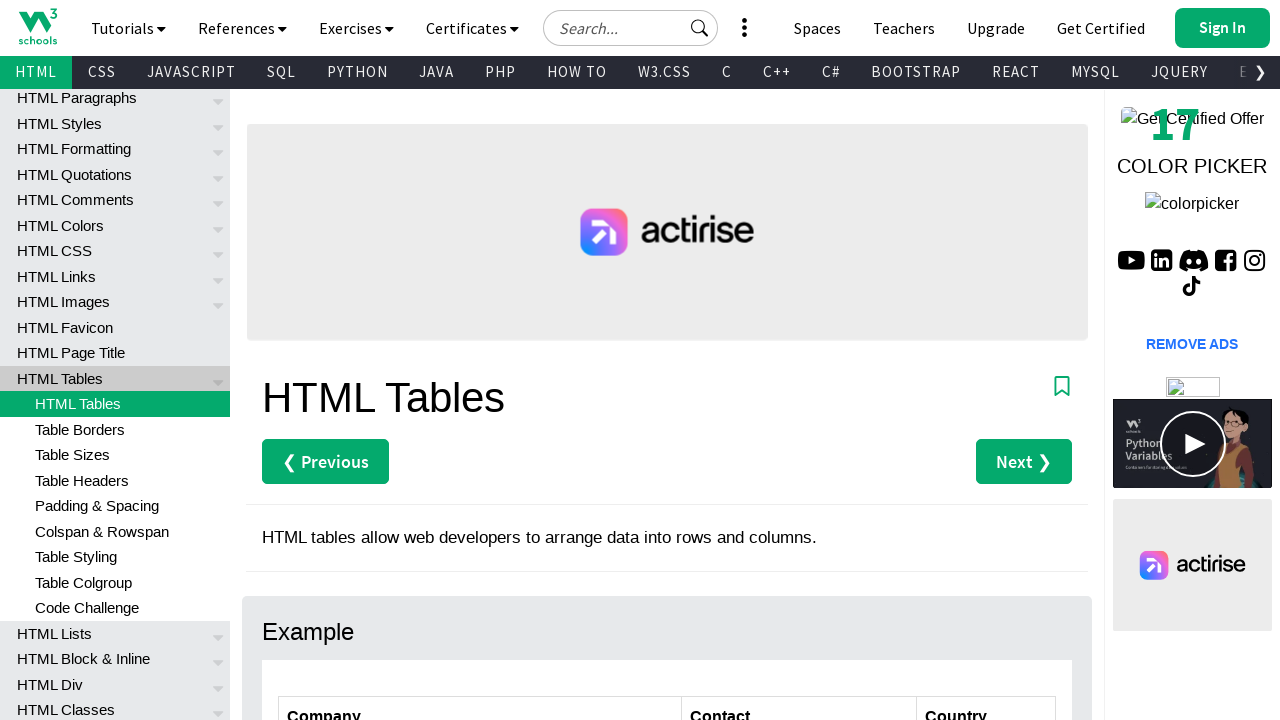

Navigated to W3Schools HTML tables tutorial page
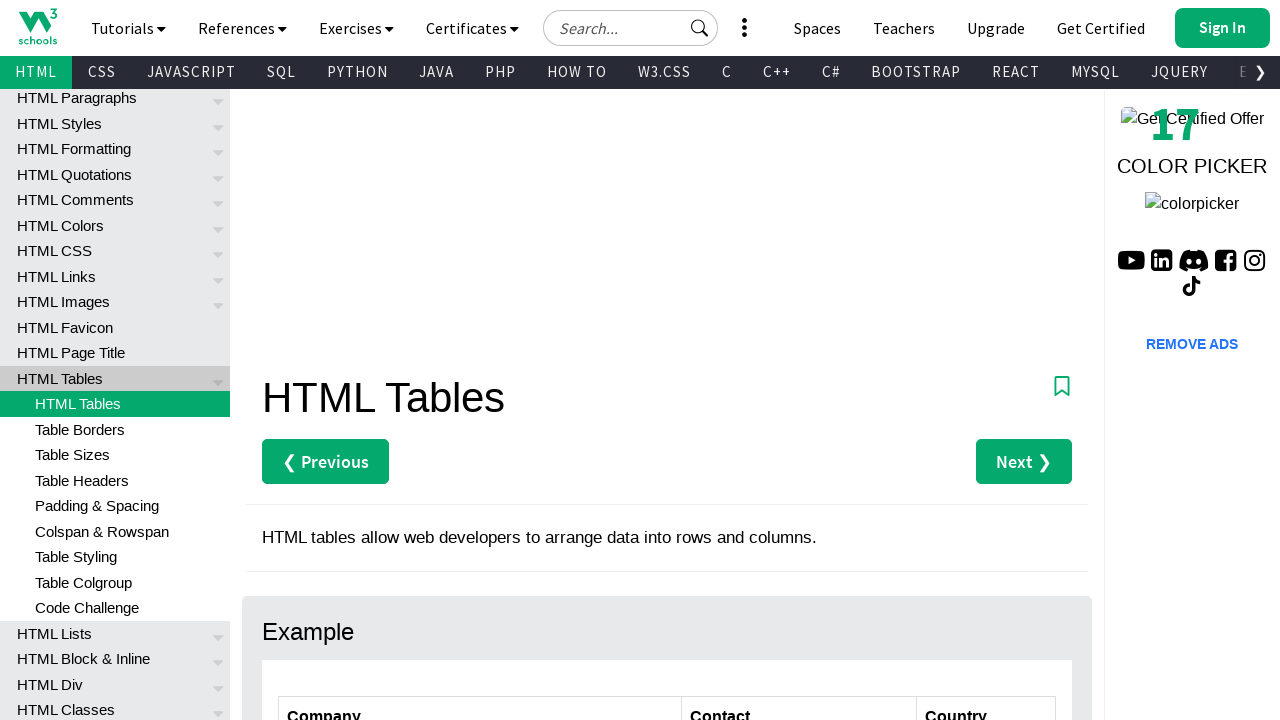

Customers table loaded
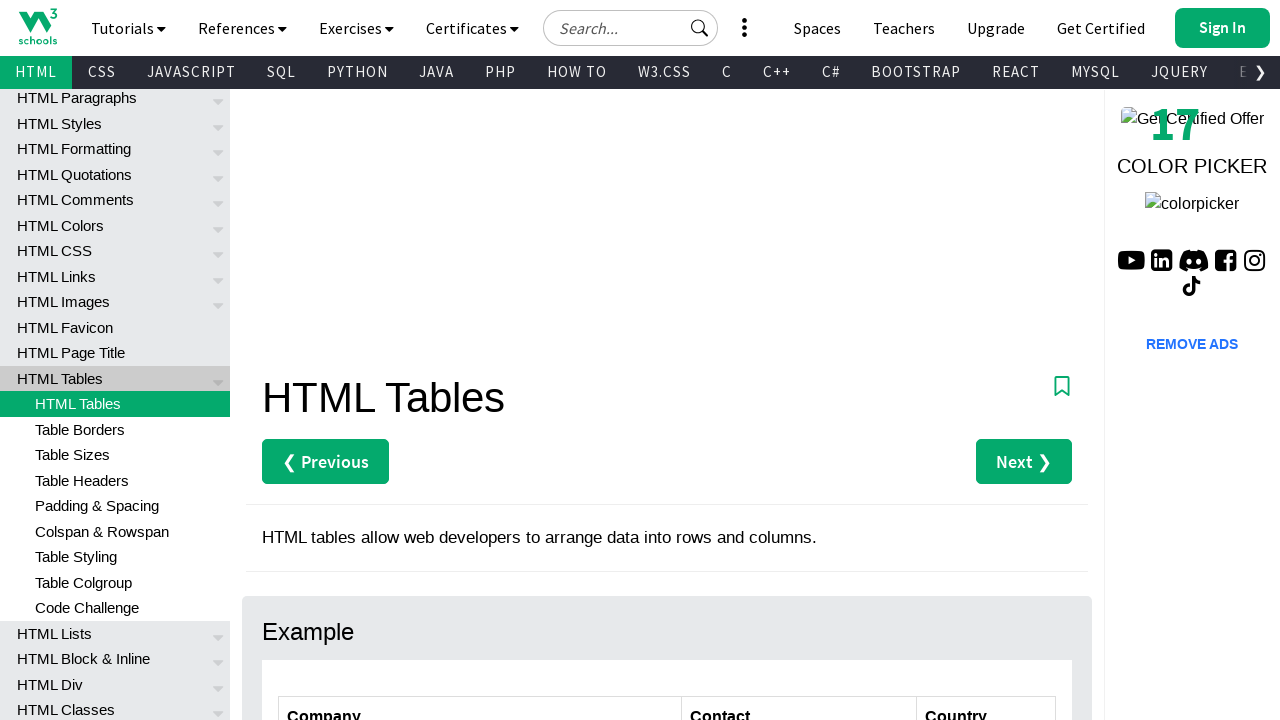

Located all table cells in customers table
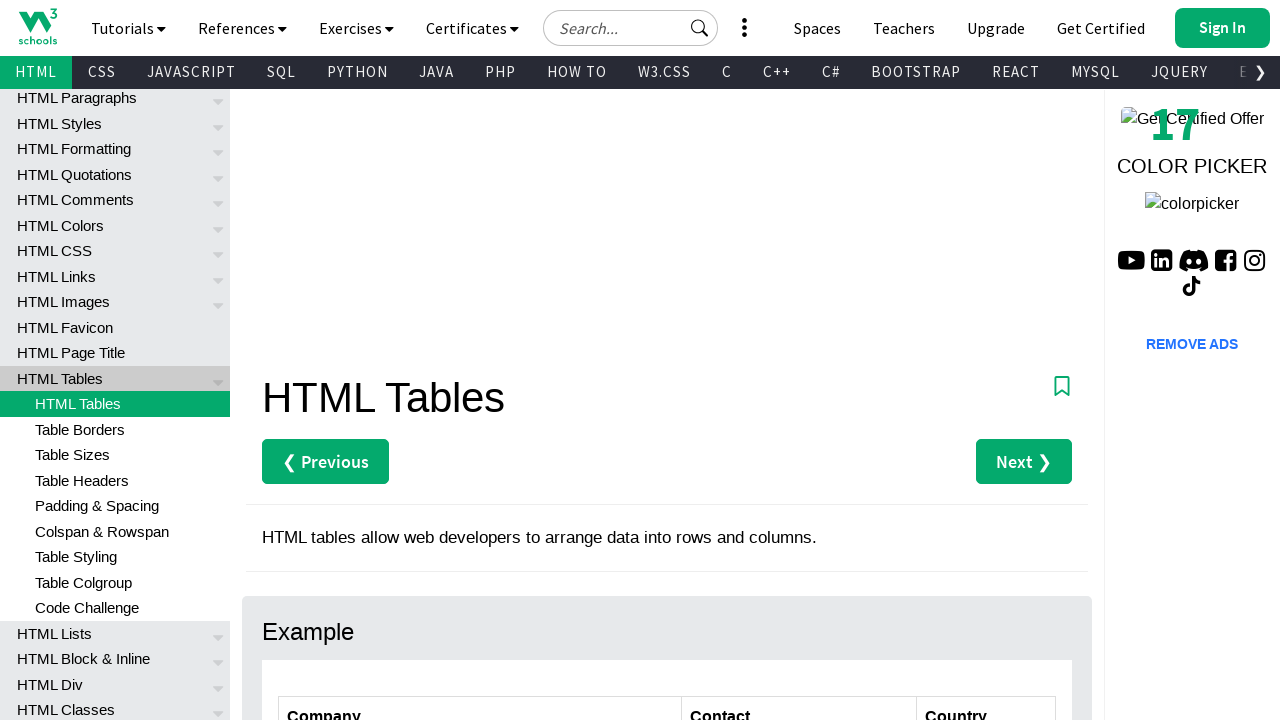

First table cell is visible
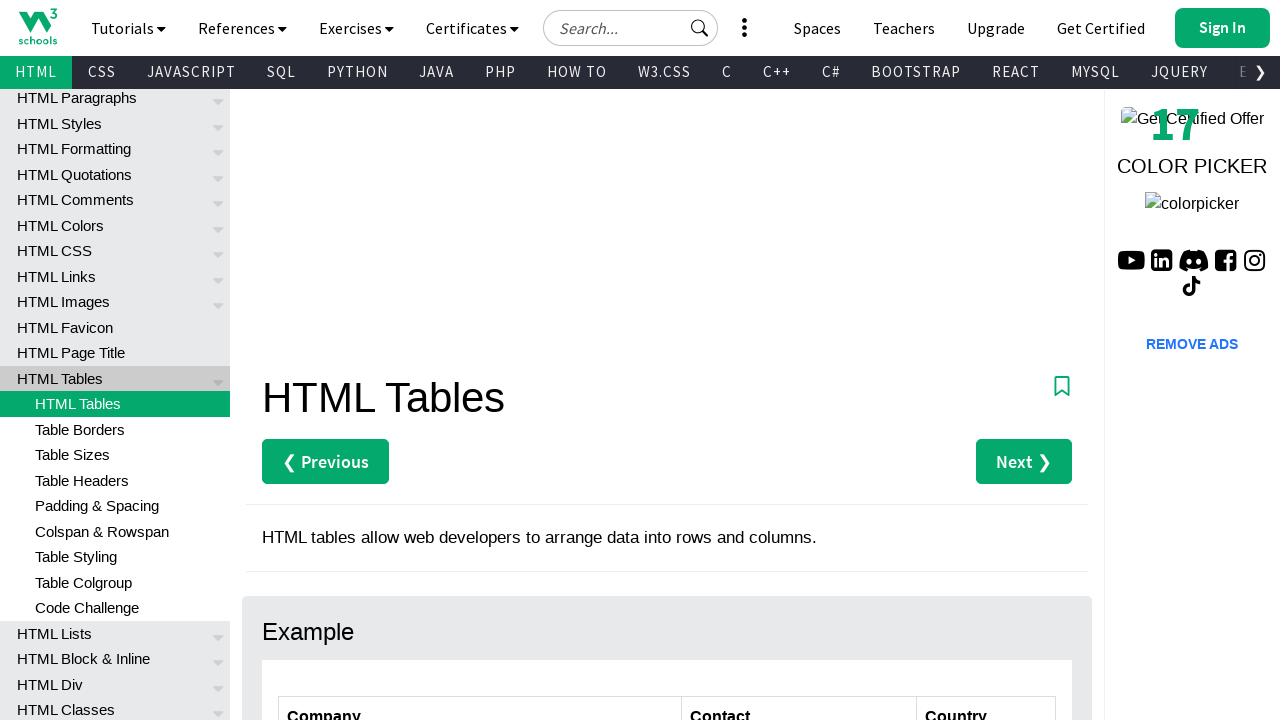

Counted 18 cells in the customers table
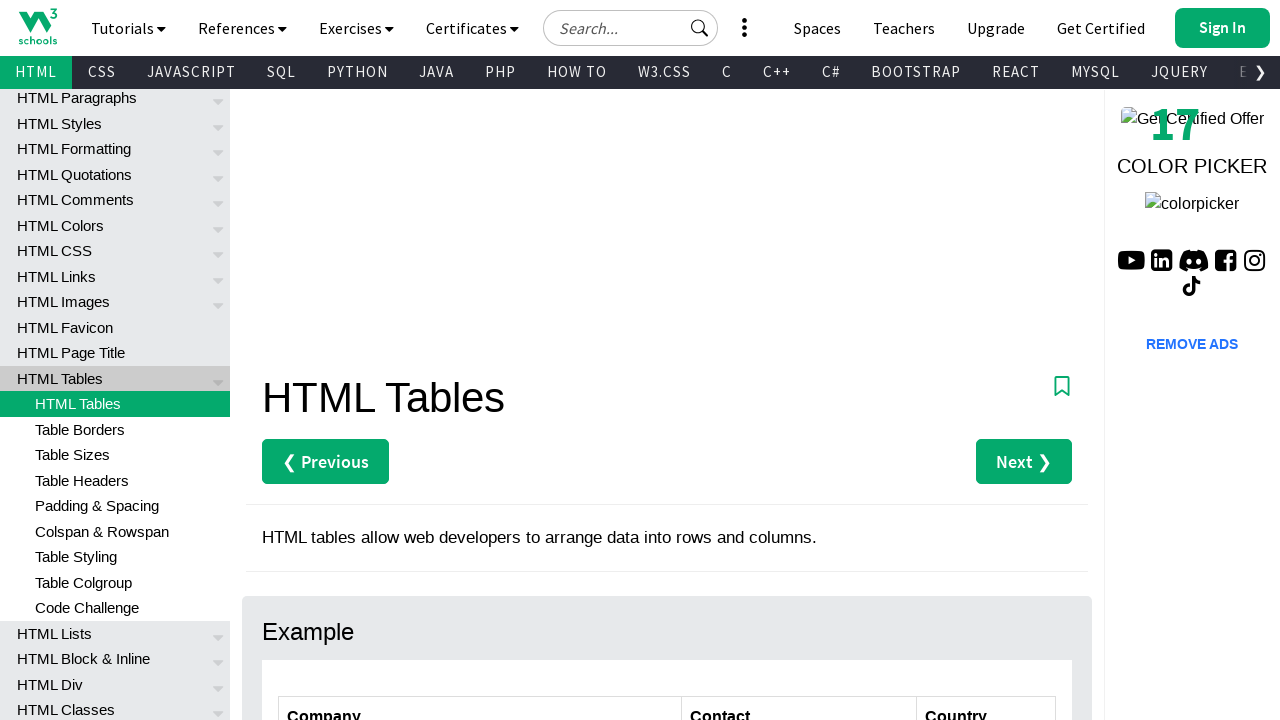

Verified that table contains cells with data
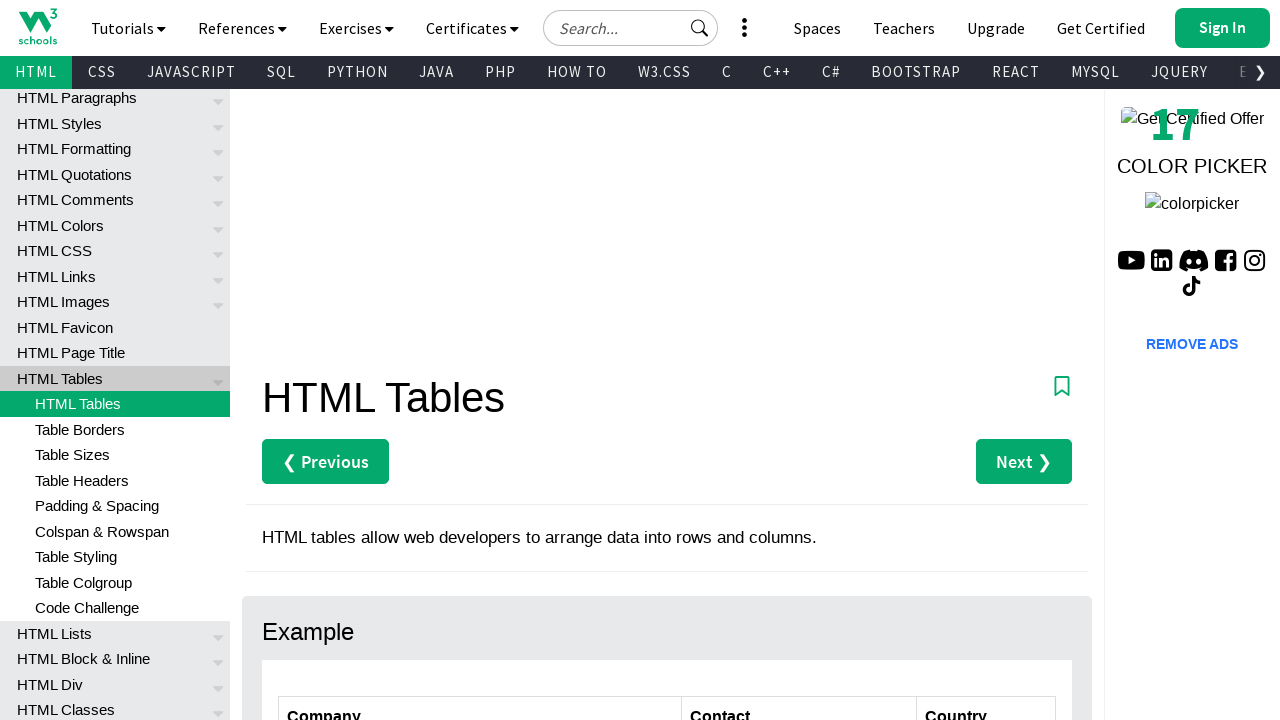

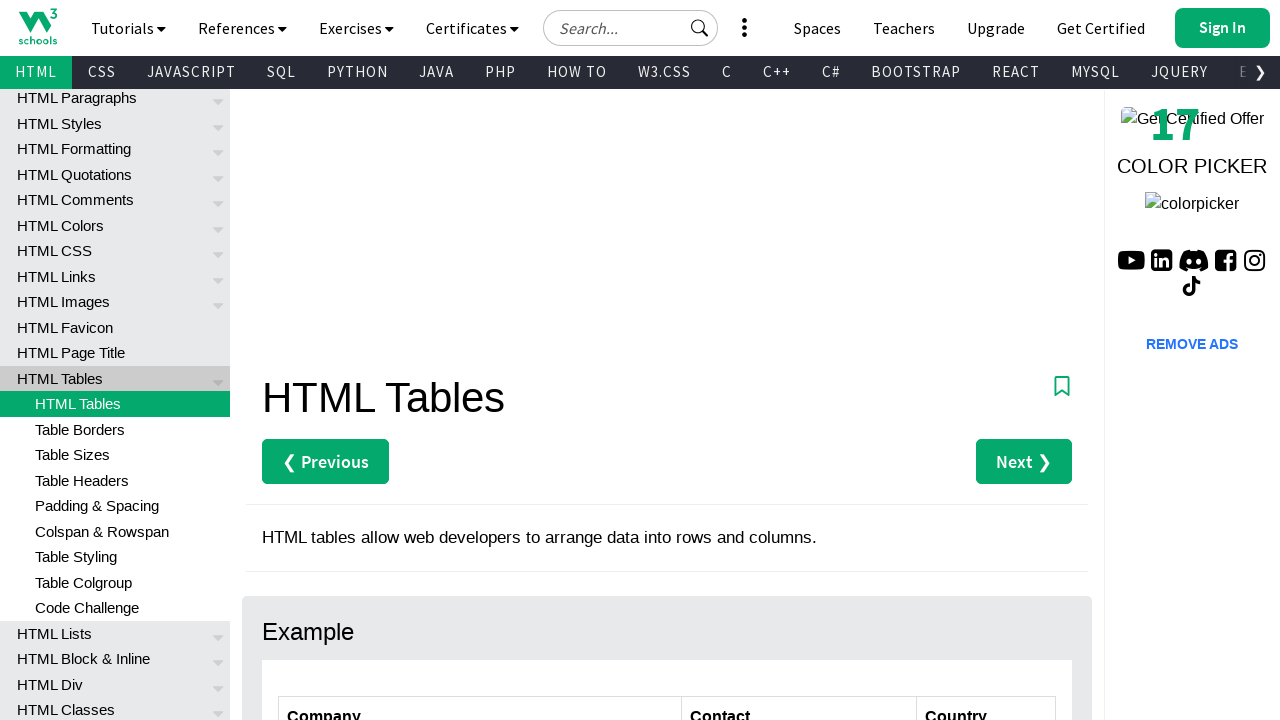